Tests filtering to display only completed todo items

Starting URL: https://demo.playwright.dev/todomvc

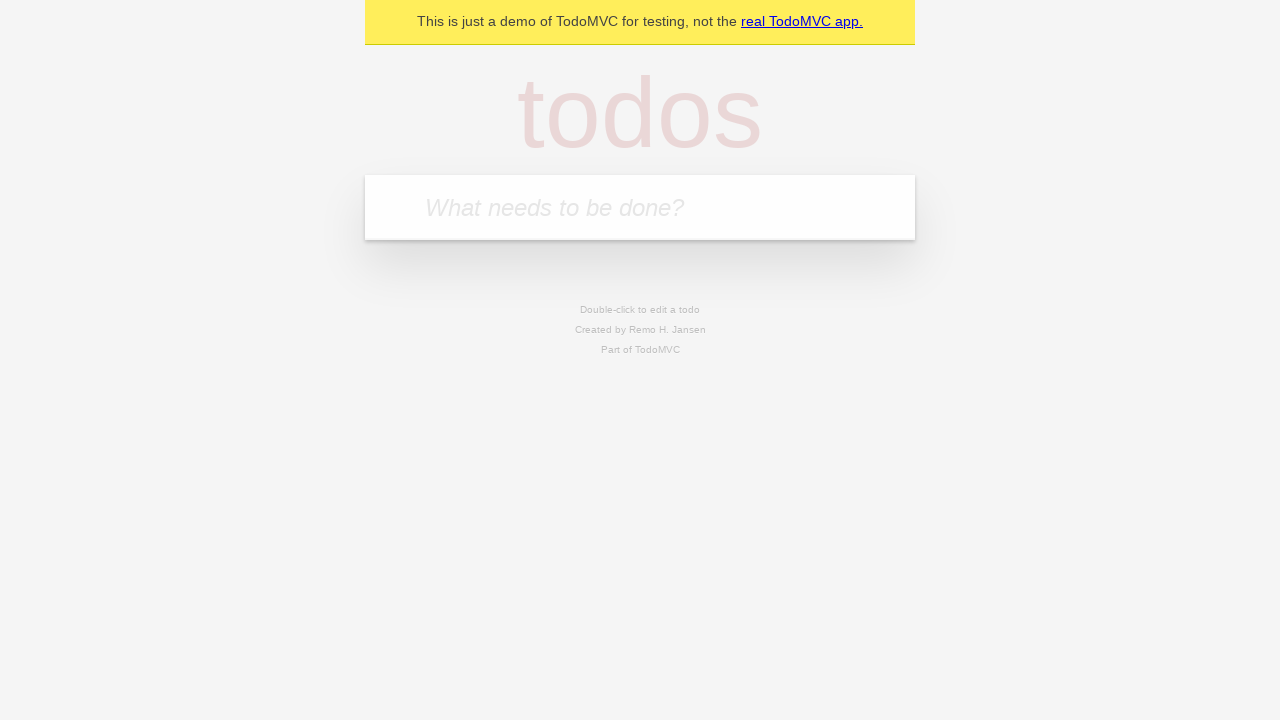

Filled todo input with 'buy some cheese' on internal:attr=[placeholder="What needs to be done?"i]
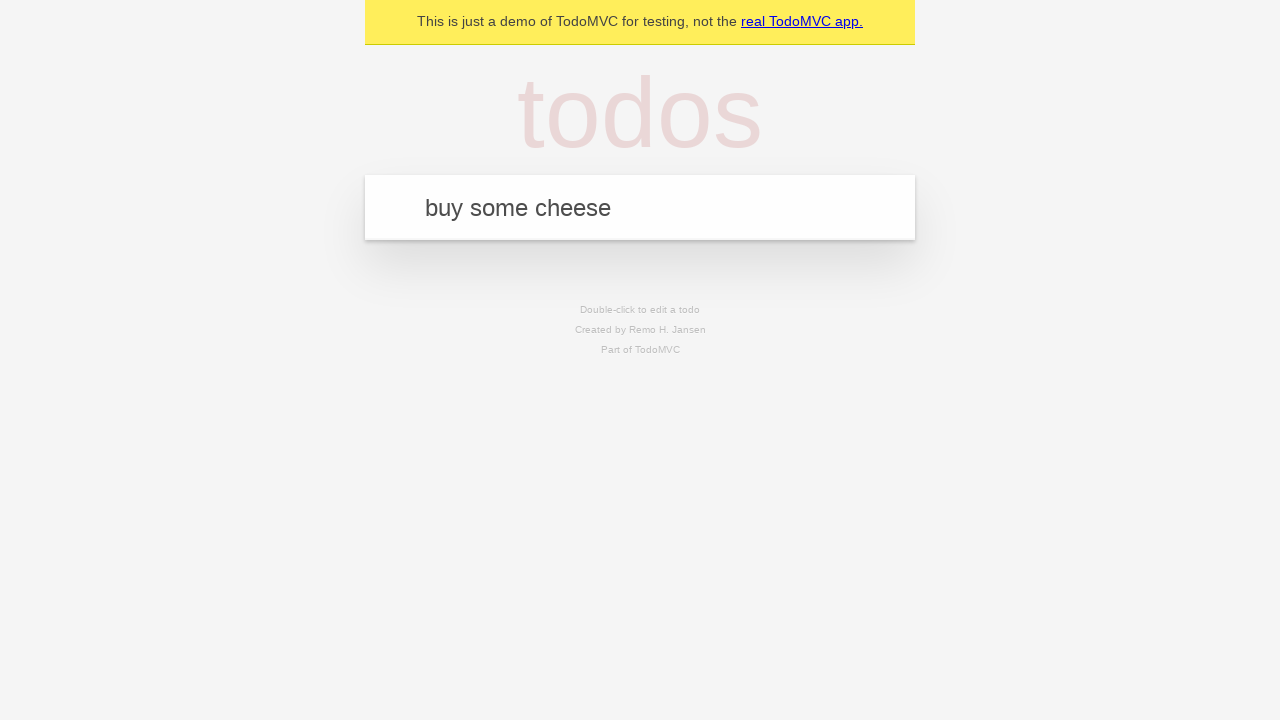

Pressed Enter to add first todo item on internal:attr=[placeholder="What needs to be done?"i]
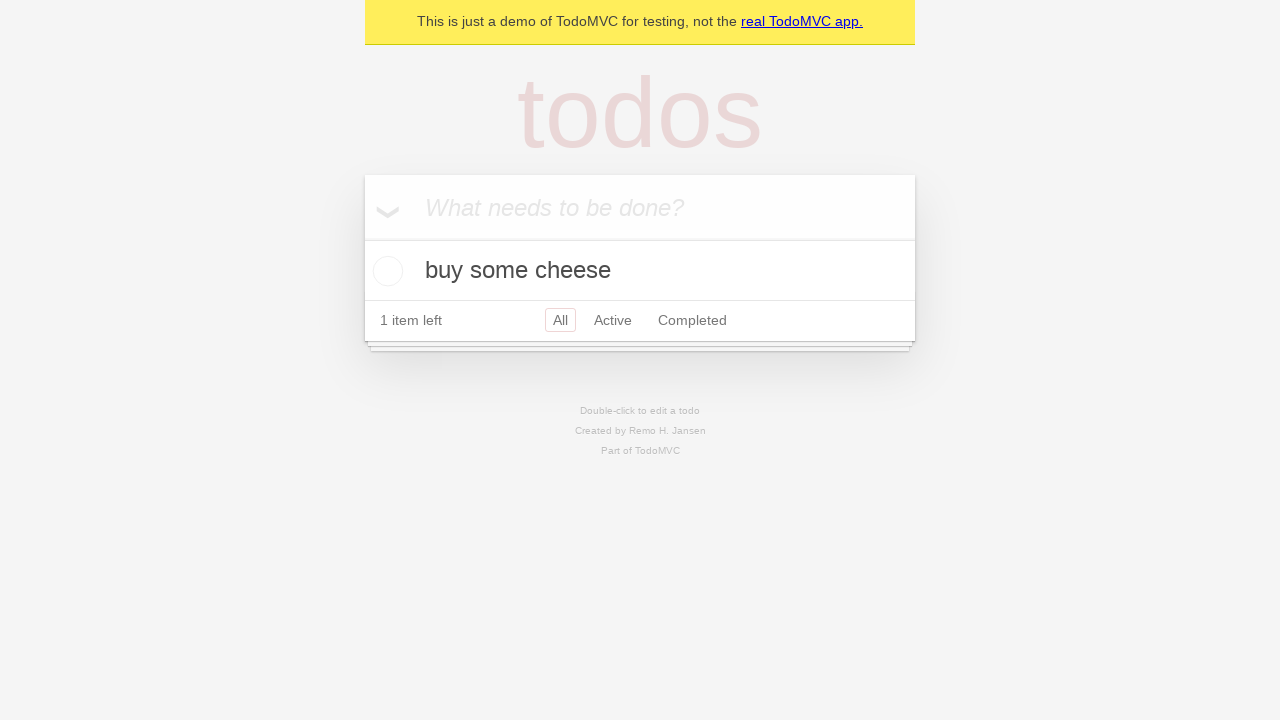

Filled todo input with 'feed the cat' on internal:attr=[placeholder="What needs to be done?"i]
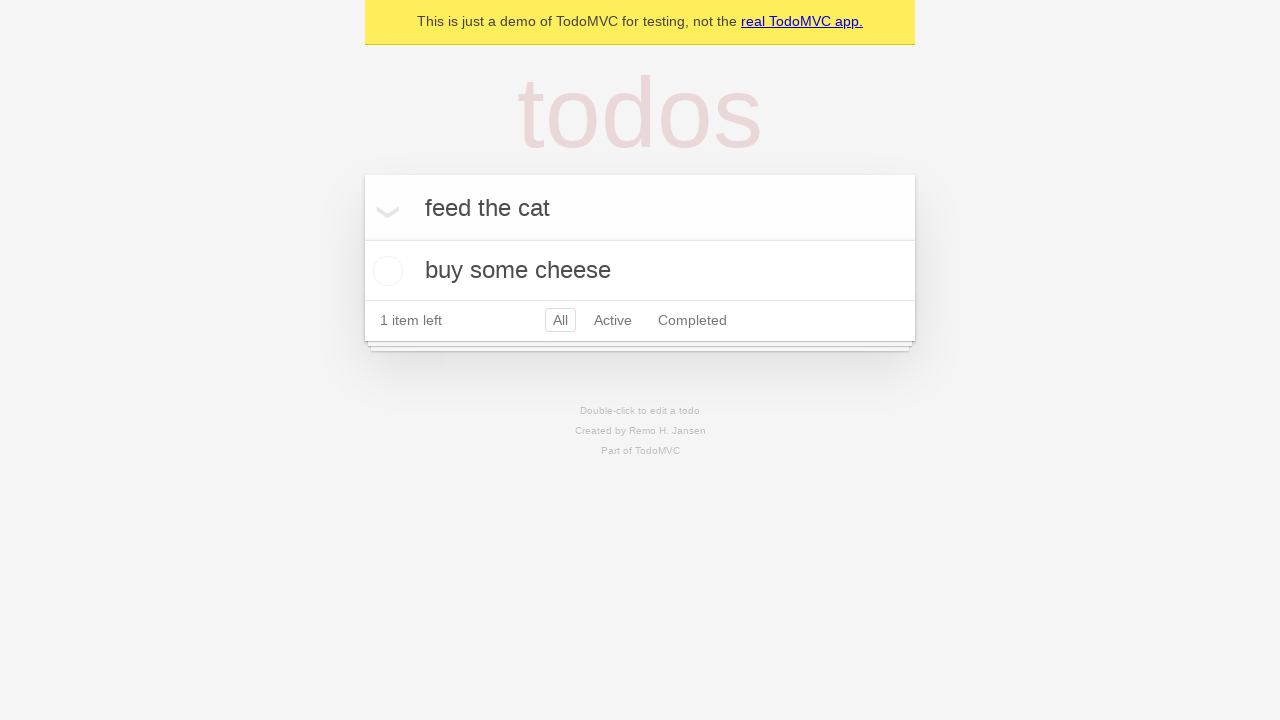

Pressed Enter to add second todo item on internal:attr=[placeholder="What needs to be done?"i]
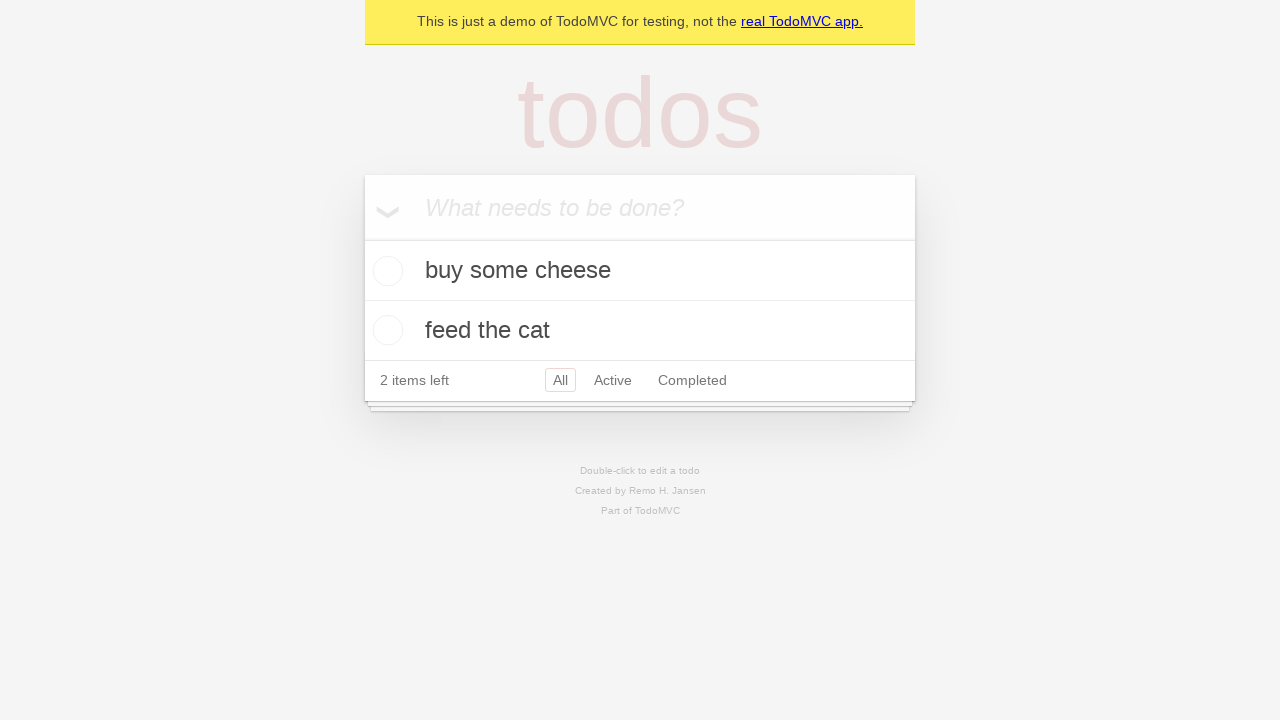

Filled todo input with 'book a doctors appointment' on internal:attr=[placeholder="What needs to be done?"i]
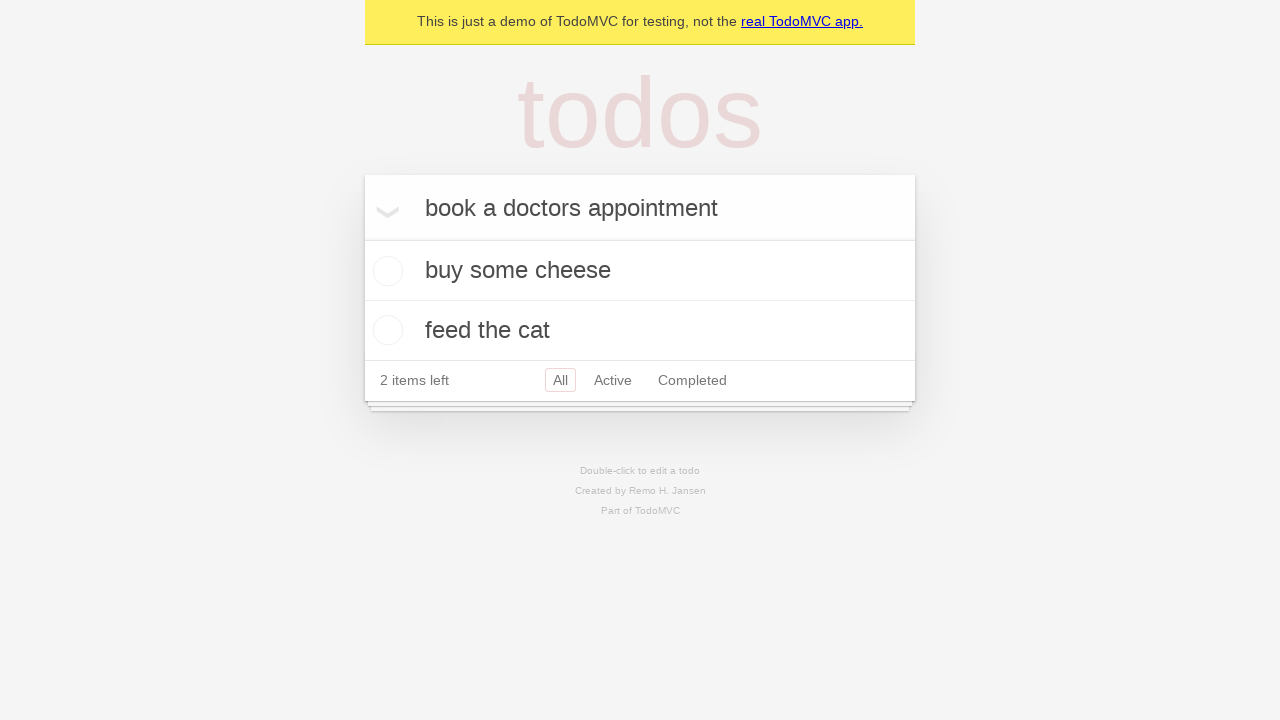

Pressed Enter to add third todo item on internal:attr=[placeholder="What needs to be done?"i]
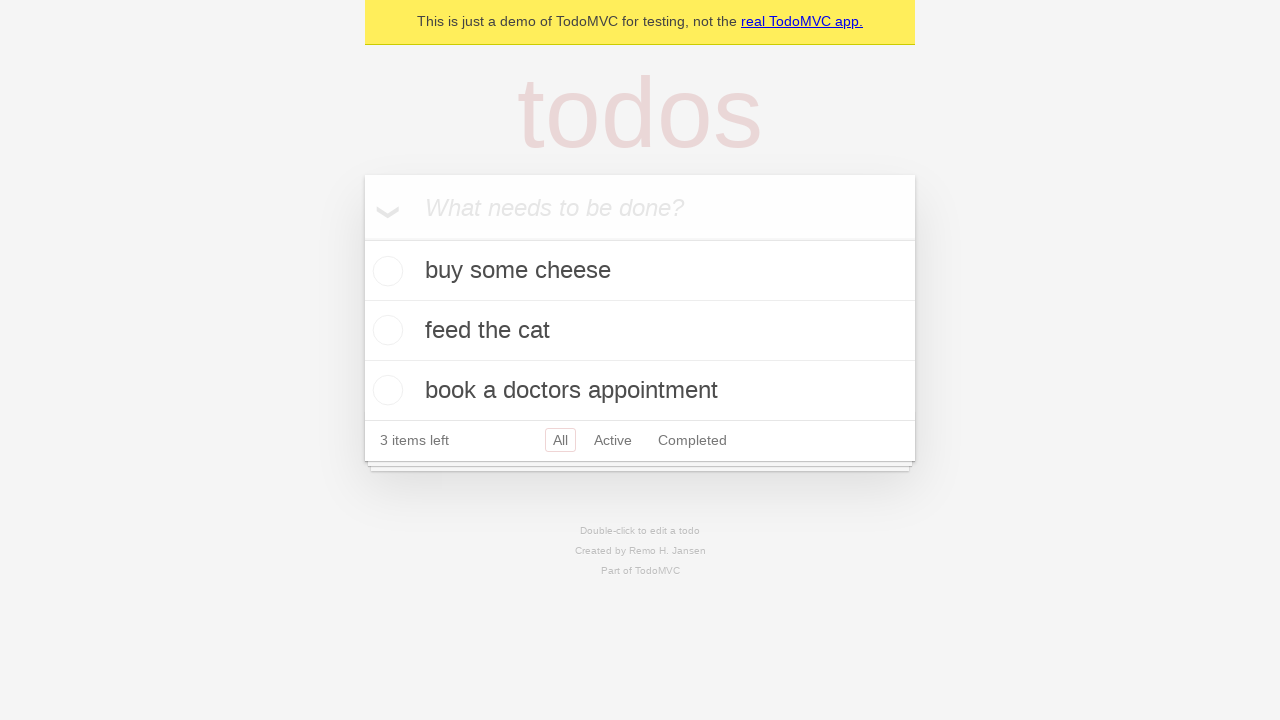

Checked checkbox to mark second todo item as complete at (385, 330) on internal:testid=[data-testid="todo-item"s] >> nth=1 >> internal:role=checkbox
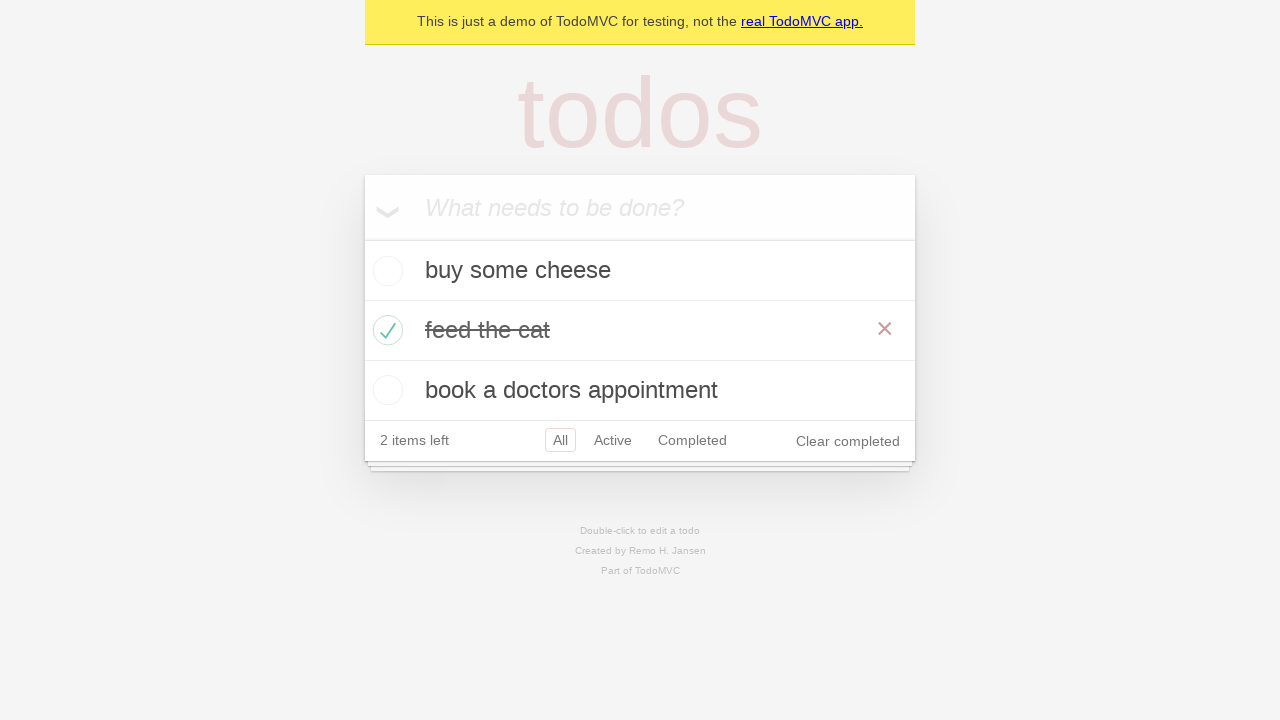

Clicked on 'Completed' filter link at (692, 440) on internal:role=link[name="Completed"i]
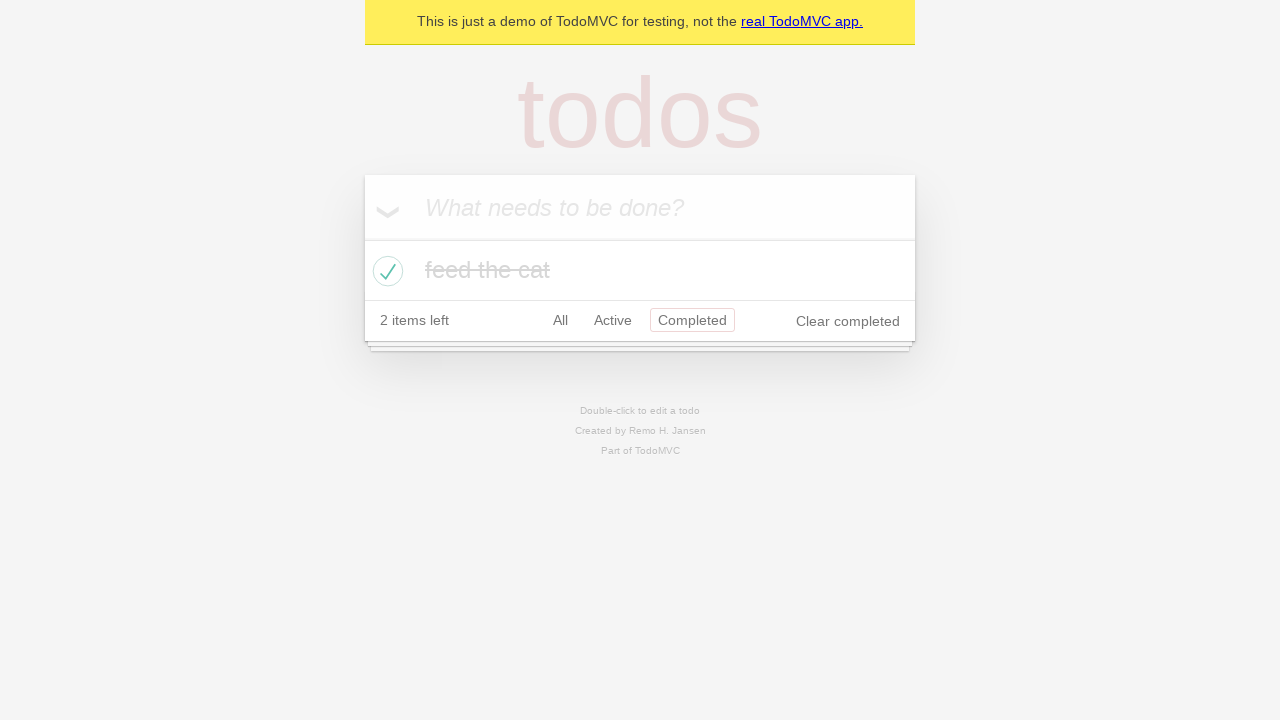

Waited for filtered view to display only 1 completed todo item
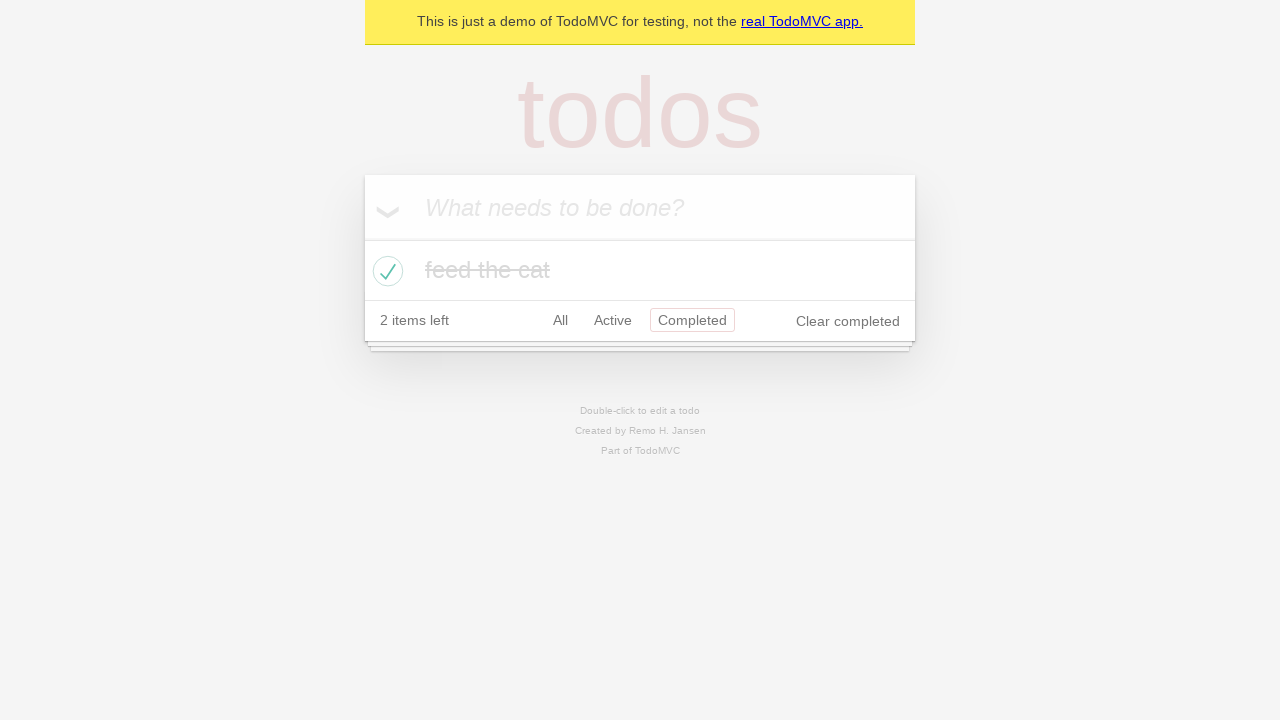

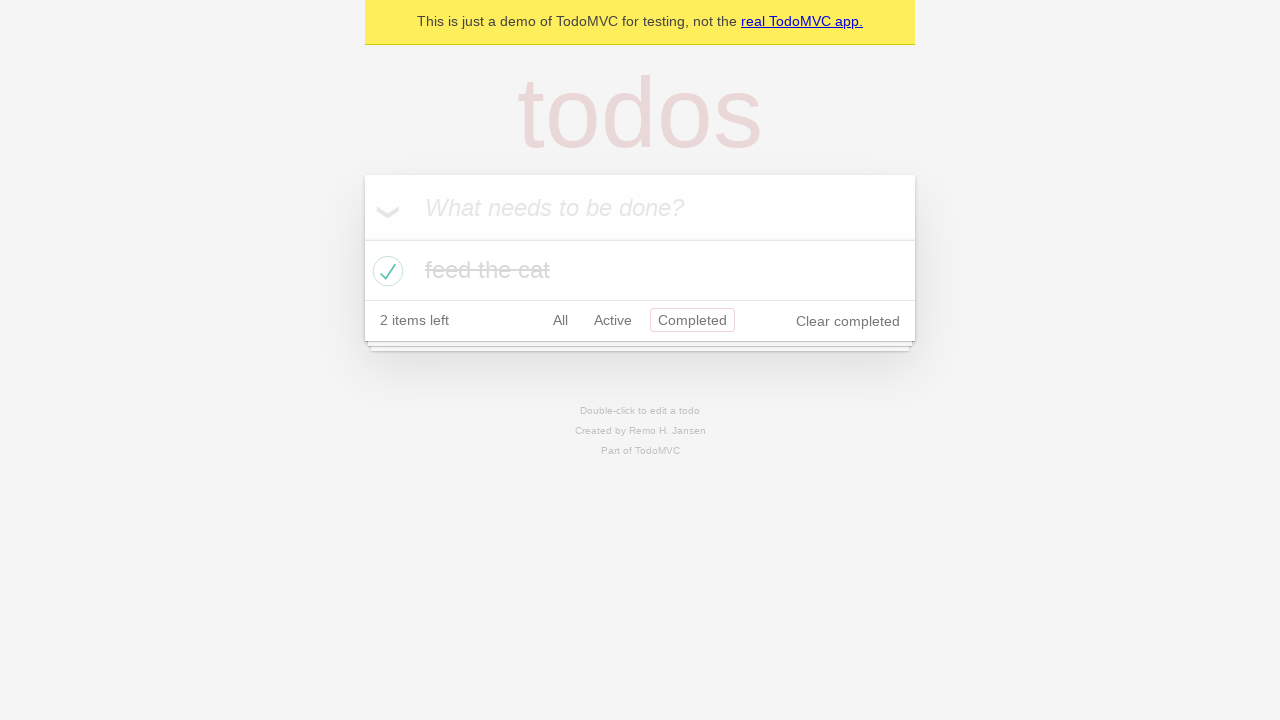